Tests opting out of A/B tests by adding an Optimizely opt-out cookie before visiting the A/B test page, then navigating to verify the opt-out works

Starting URL: http://the-internet.herokuapp.com

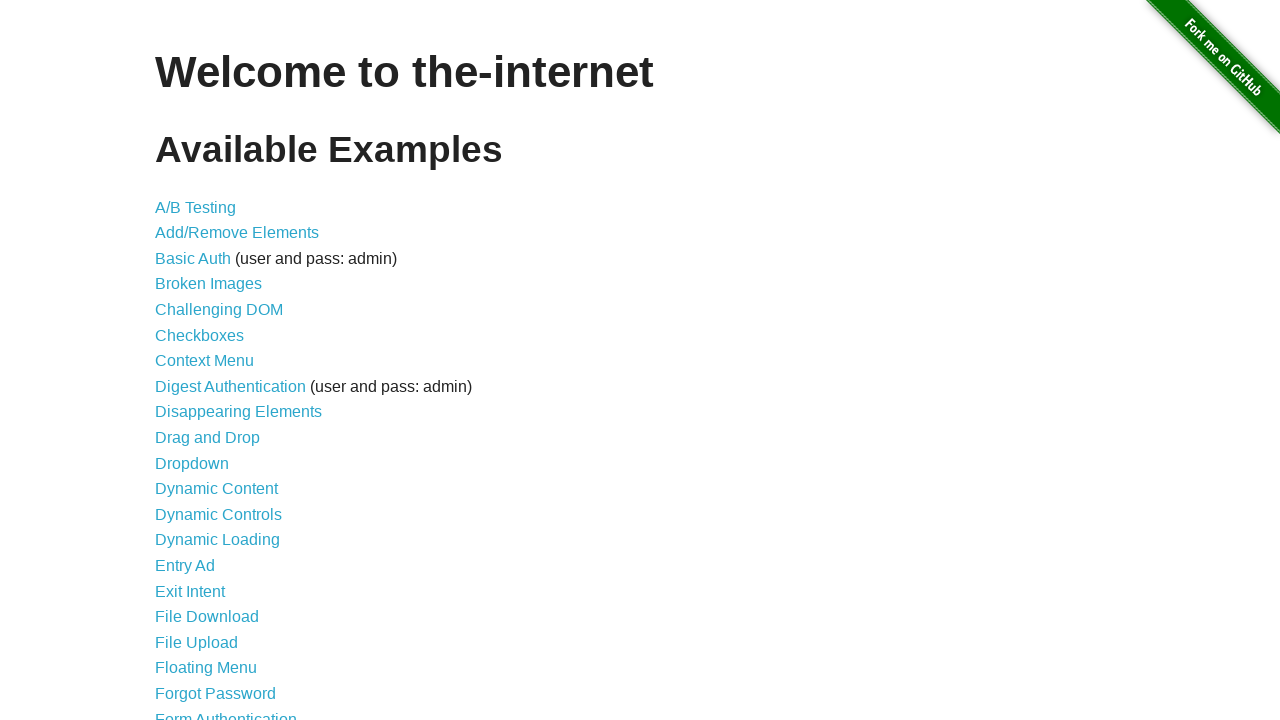

Added Optimizely opt-out cookie before visiting page
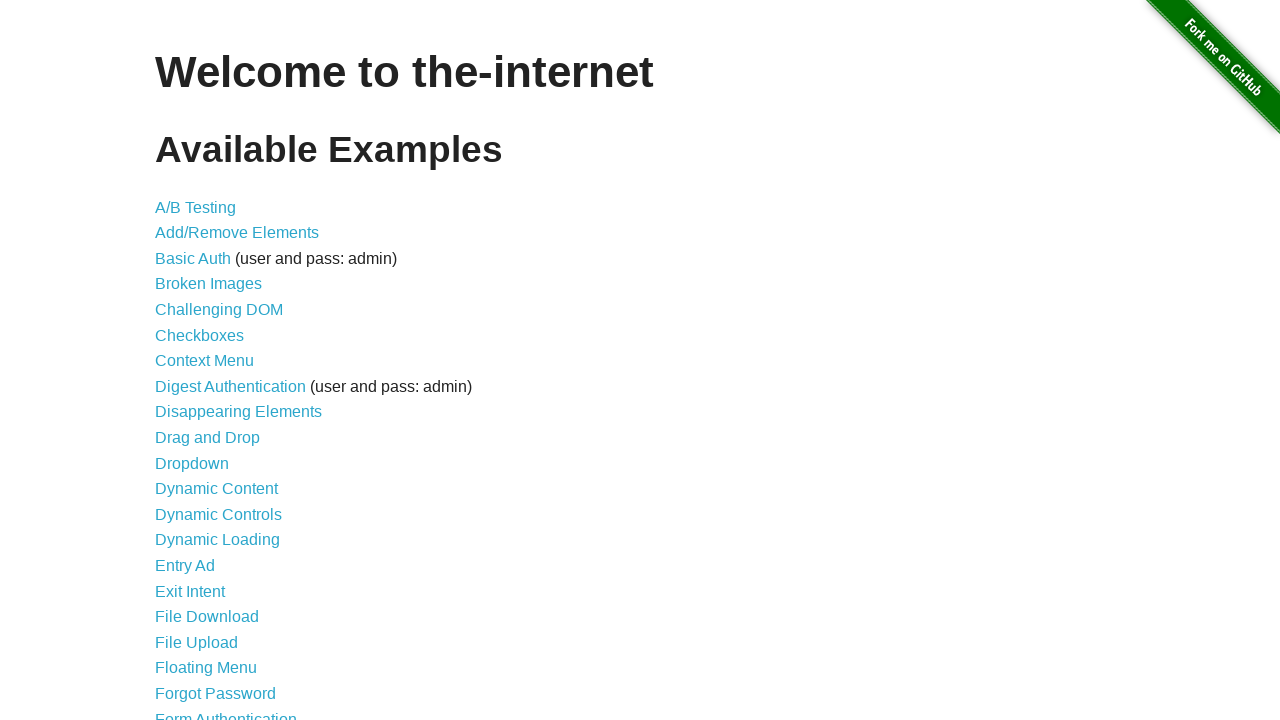

Navigated to A/B test page
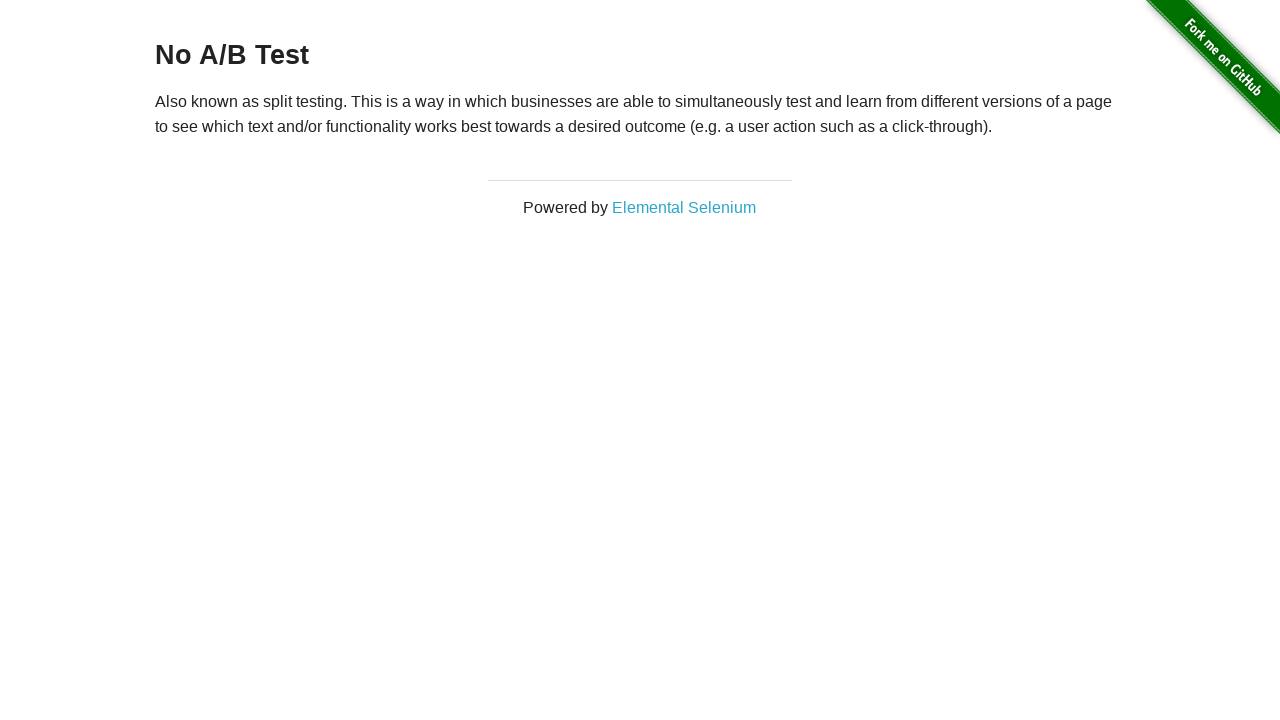

Verified heading is present on page
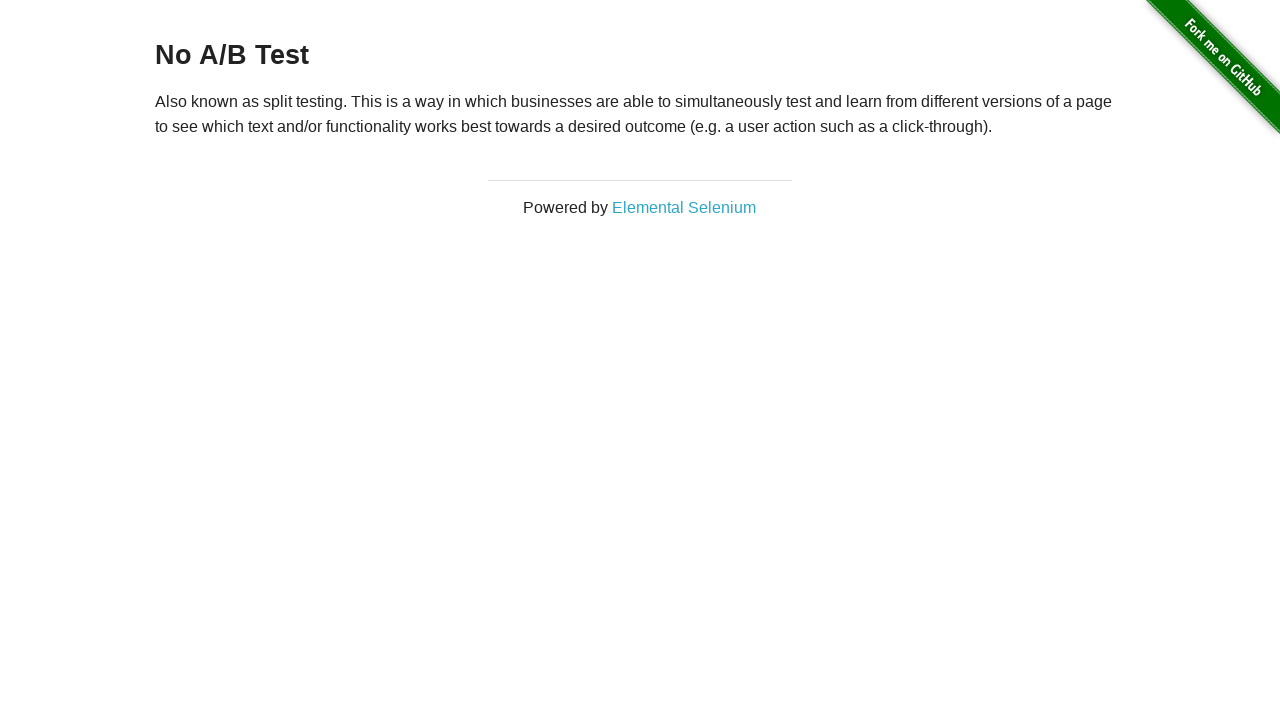

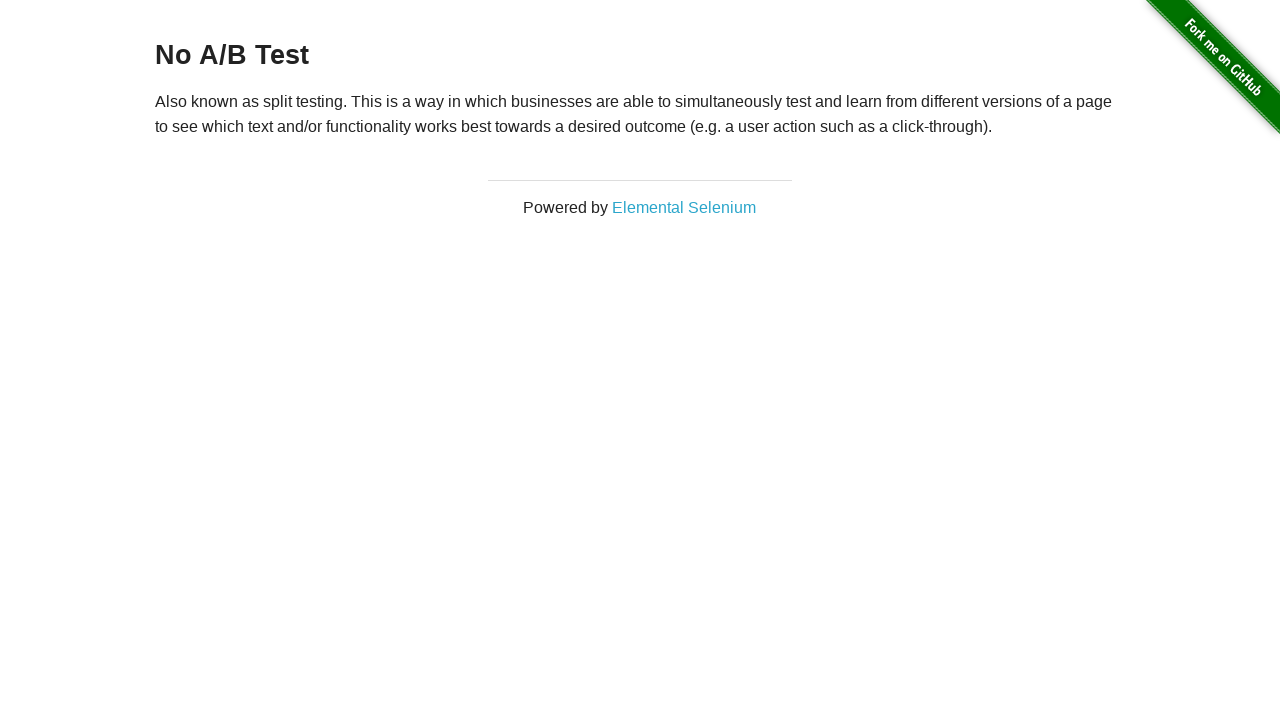